Tests login form validation by entering incorrect credentials and verifying the appropriate error message is displayed

Starting URL: https://www.saucedemo.com/

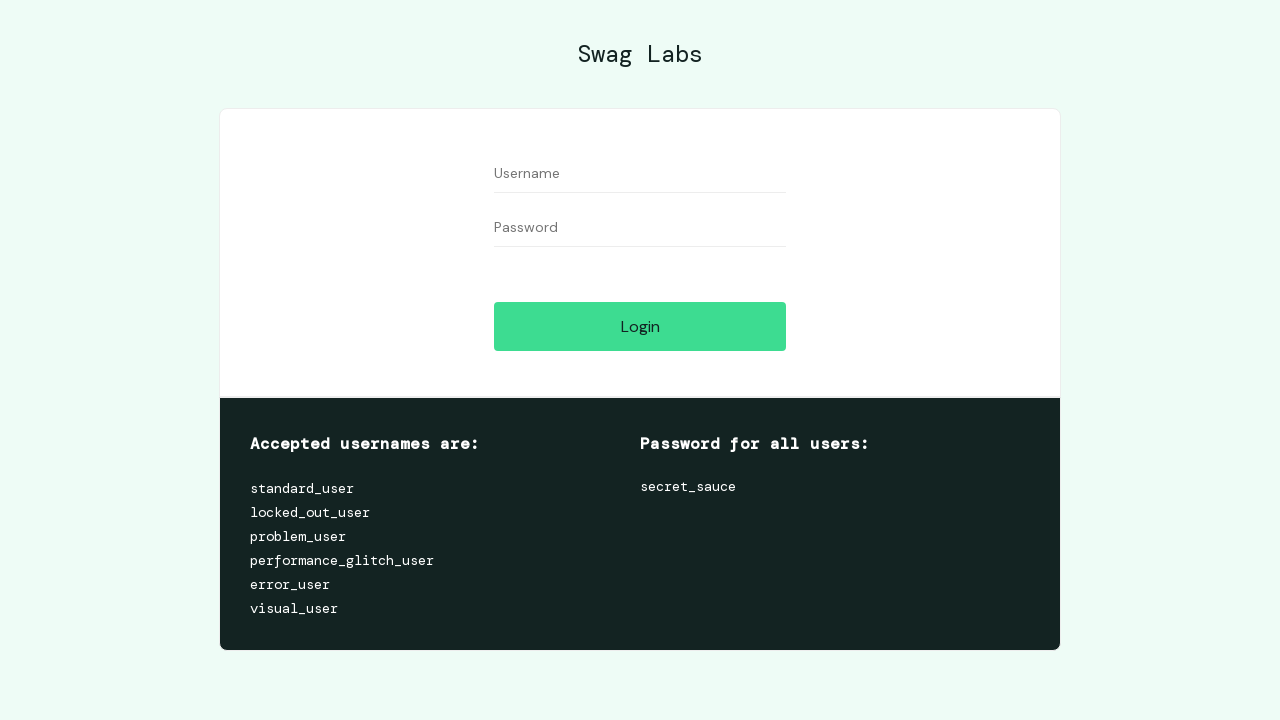

Filled username field with incorrect username 'username' on #user-name
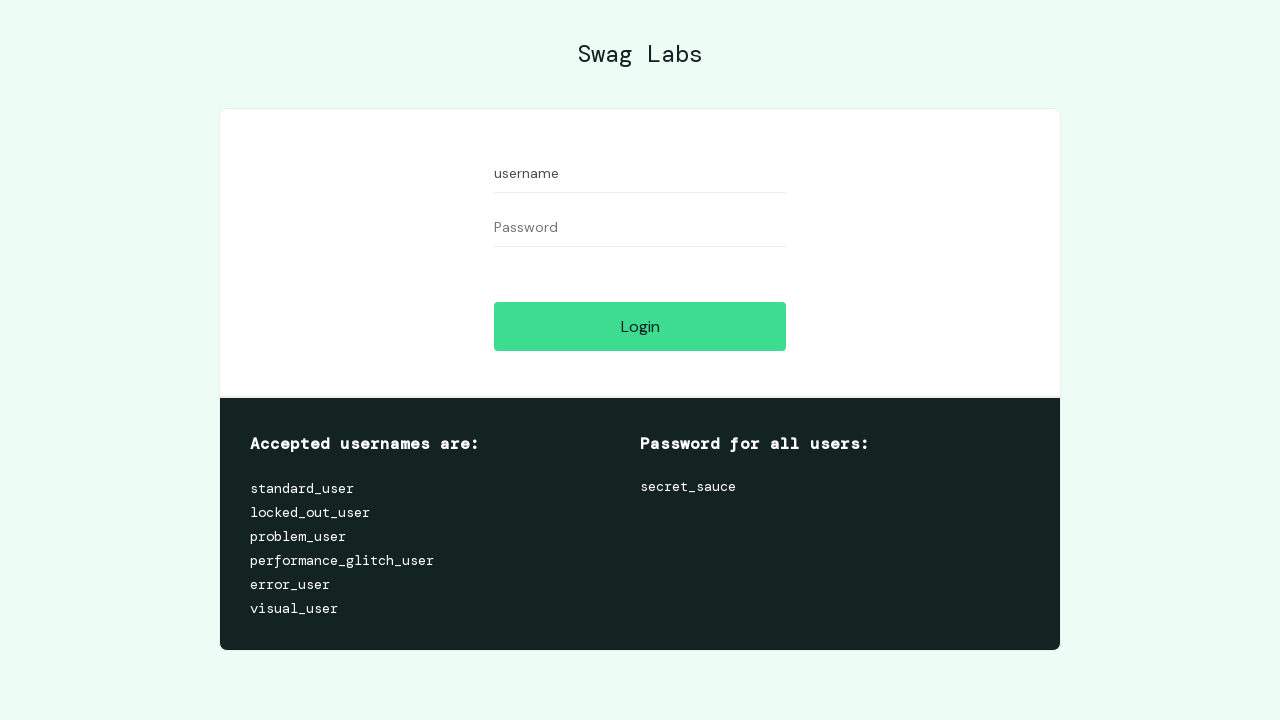

Filled password field with incorrect password 'password' on #password
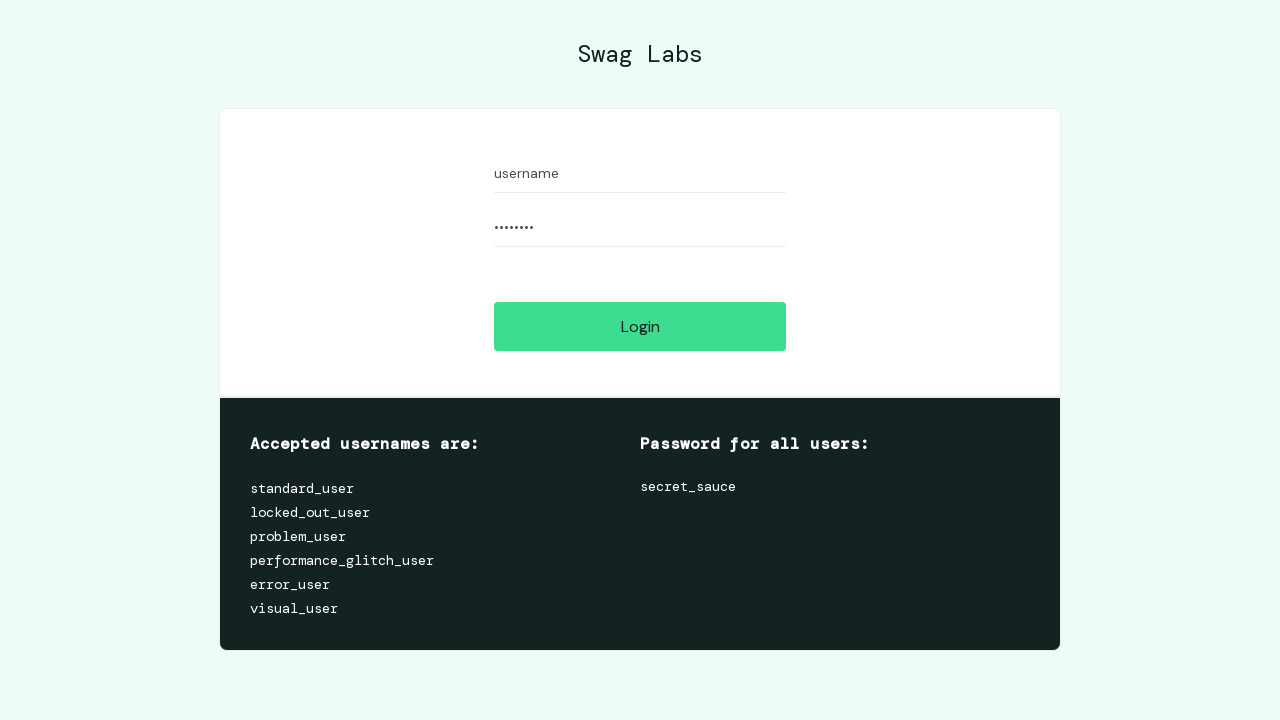

Clicked login button to submit form with incorrect credentials at (640, 326) on [name='login-button']
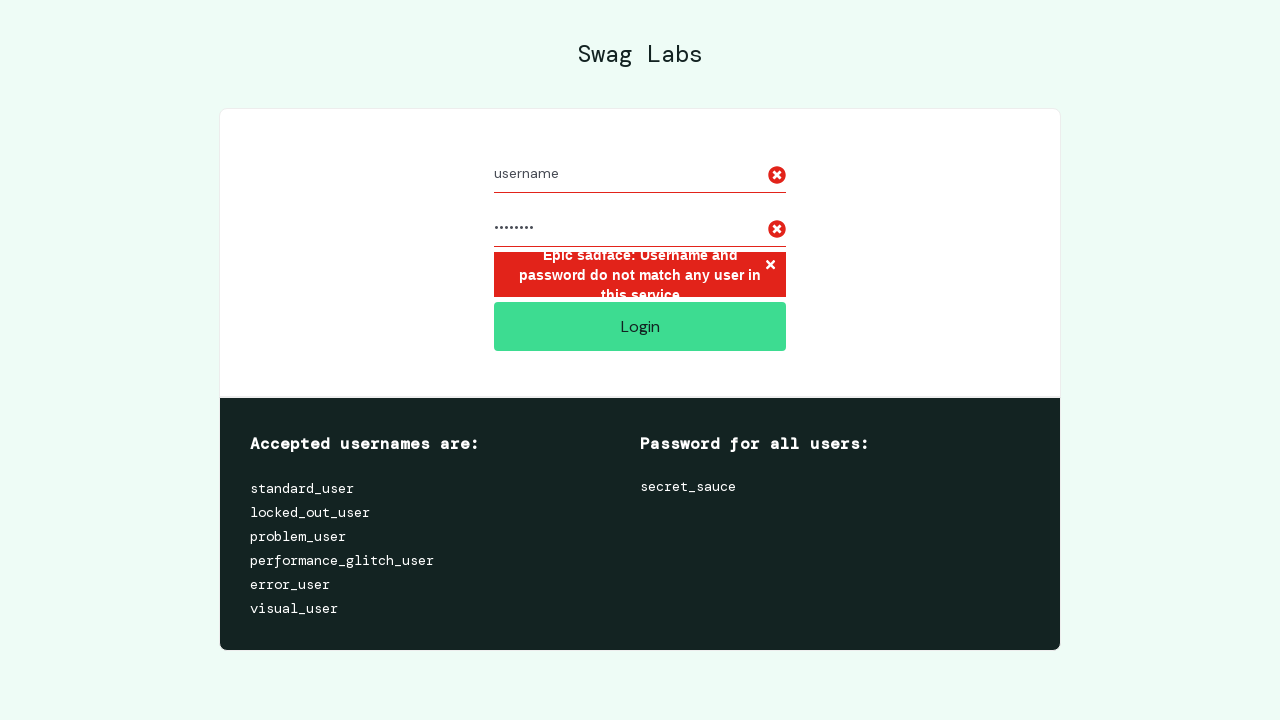

Error message appeared on login form
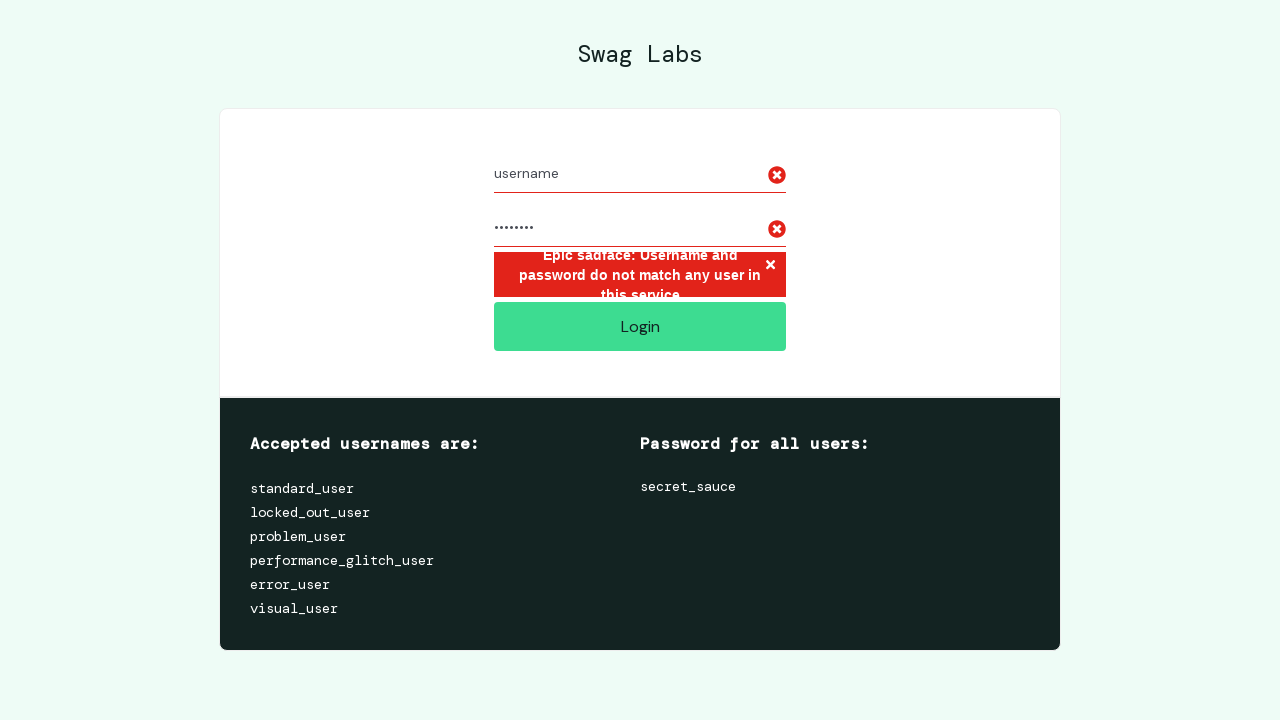

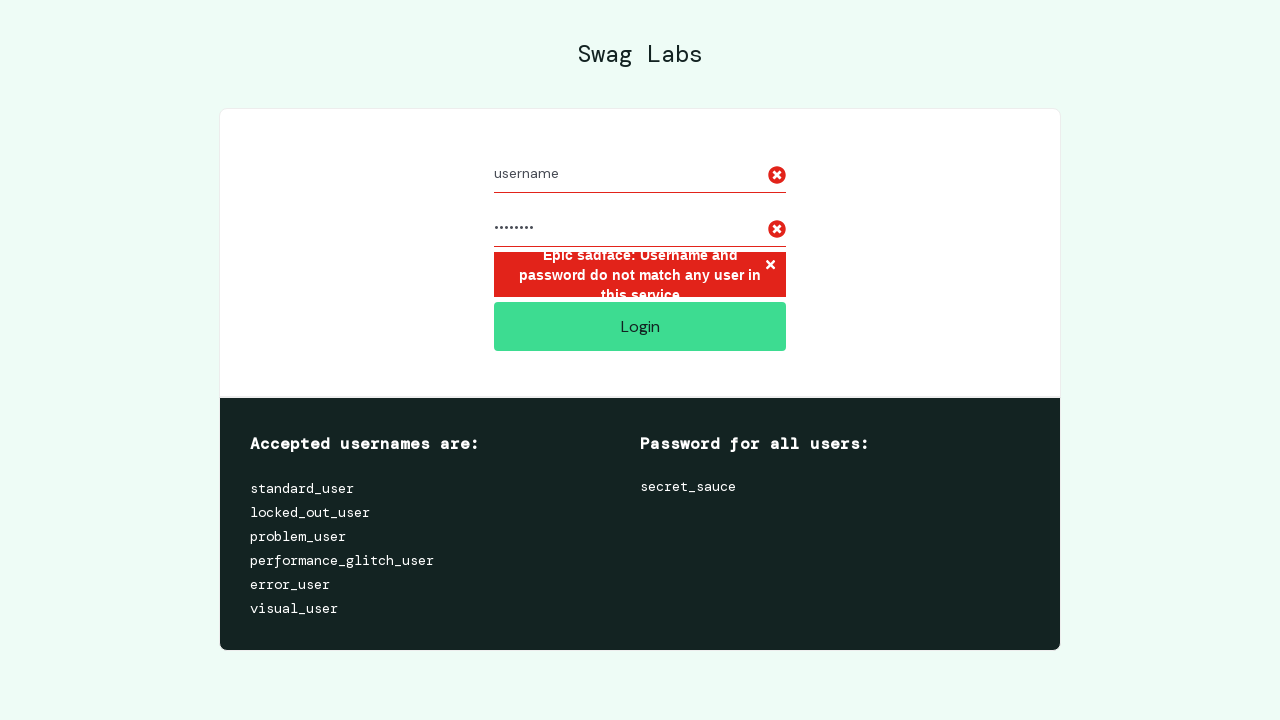